Fills out a dummy ticket form for visa application including passenger details, date of birth selection, gender selection, and adding additional passengers

Starting URL: https://www.dummyticket.com/dummy-ticket-for-visa-application/

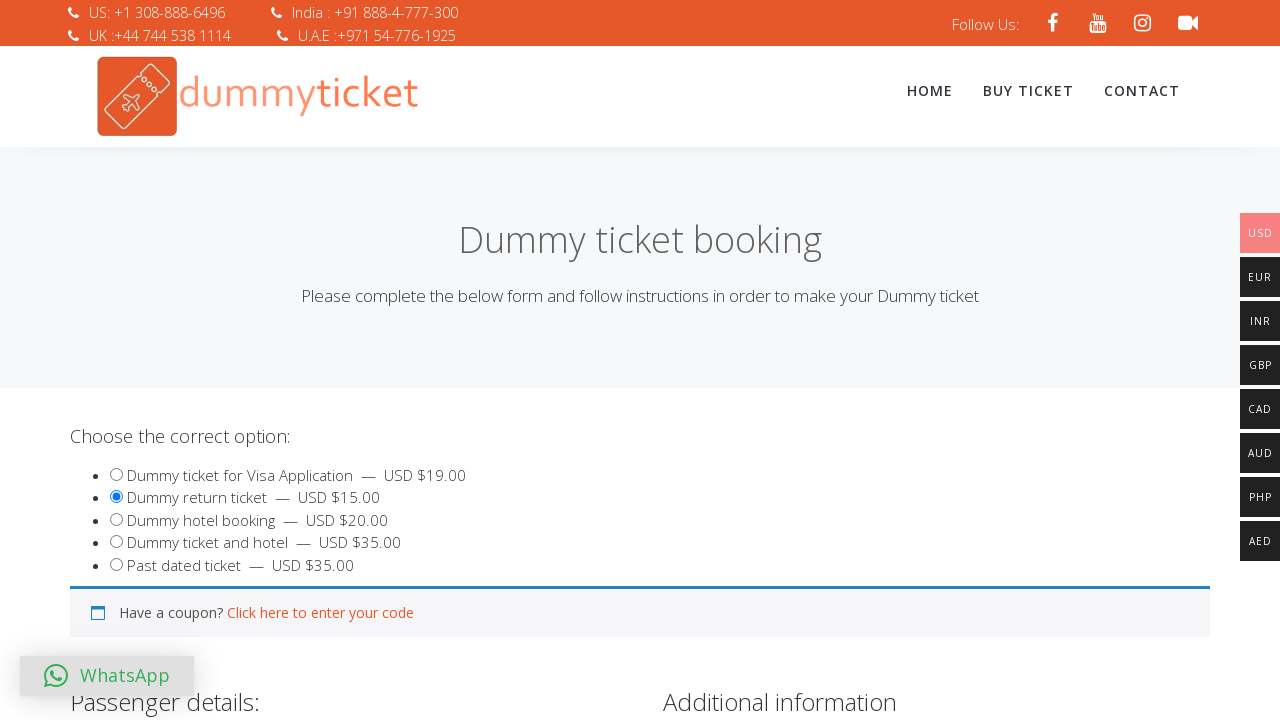

Filled first name field with 'Test' on #travname
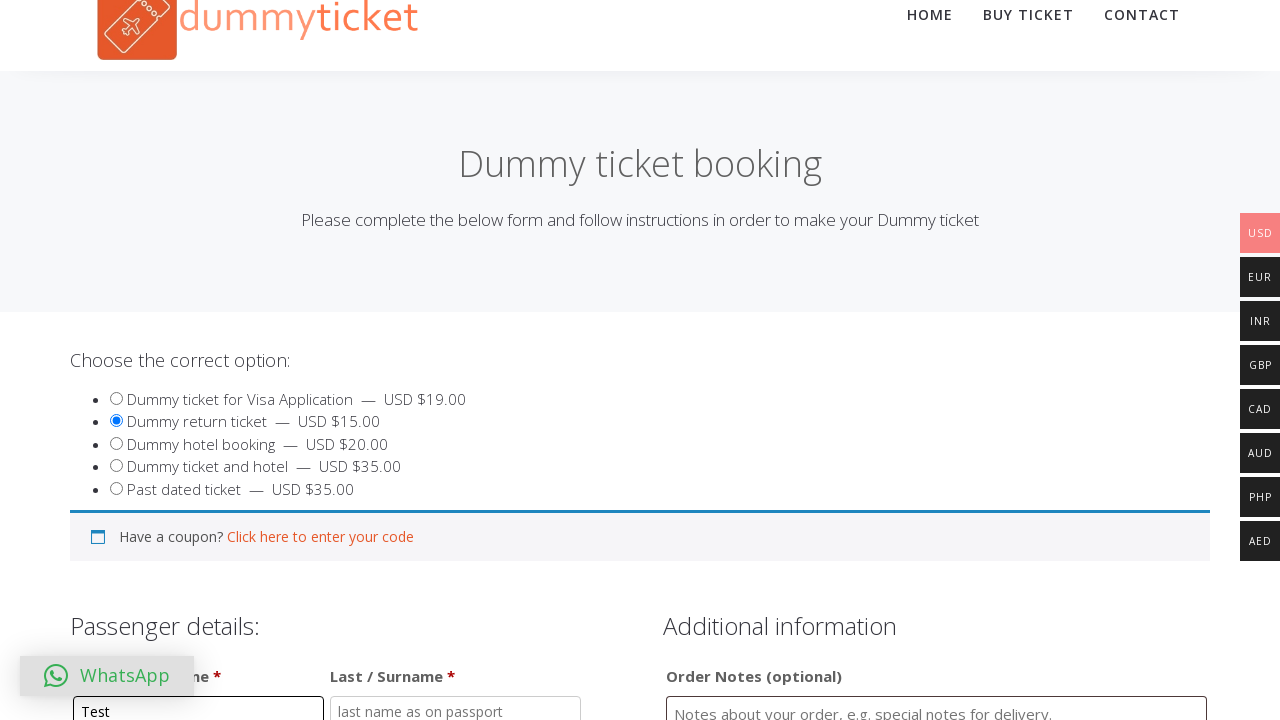

Filled last name field with 'Automation' on #travlastname
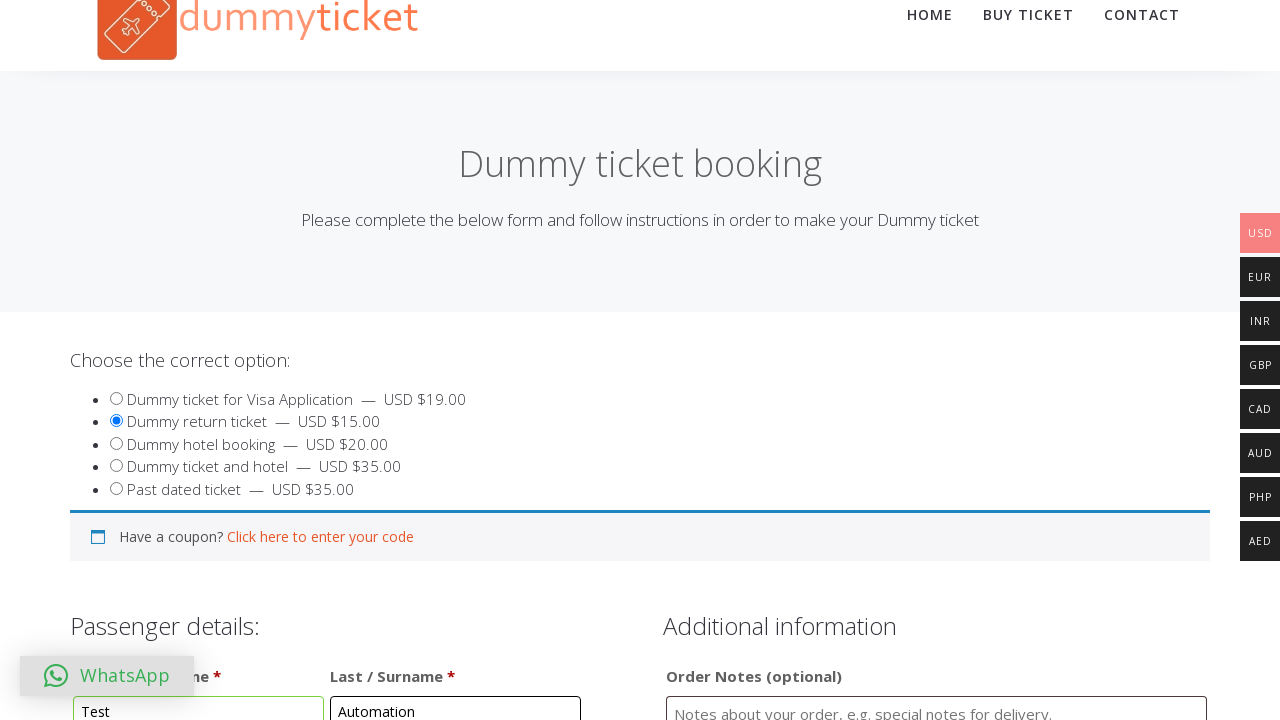

Filled order comments with 'Automation testing is started' on #order_comments
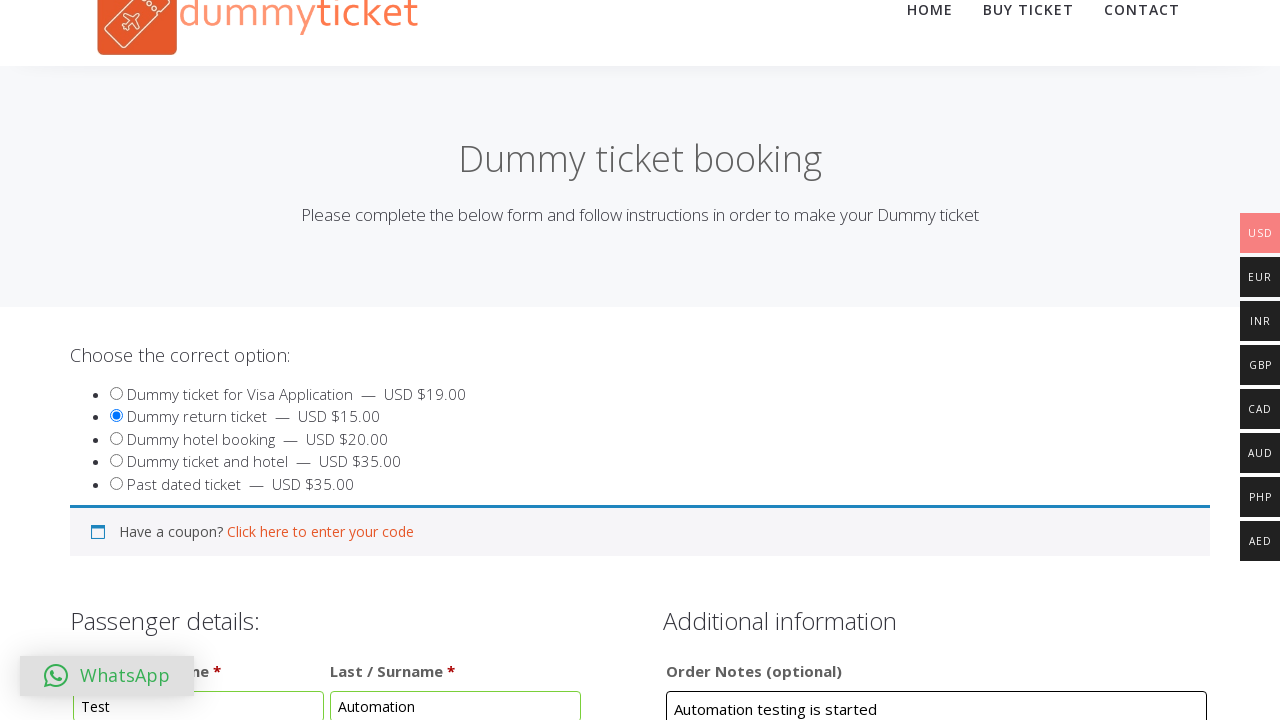

Opened date picker for date of birth at (344, 360) on #dob
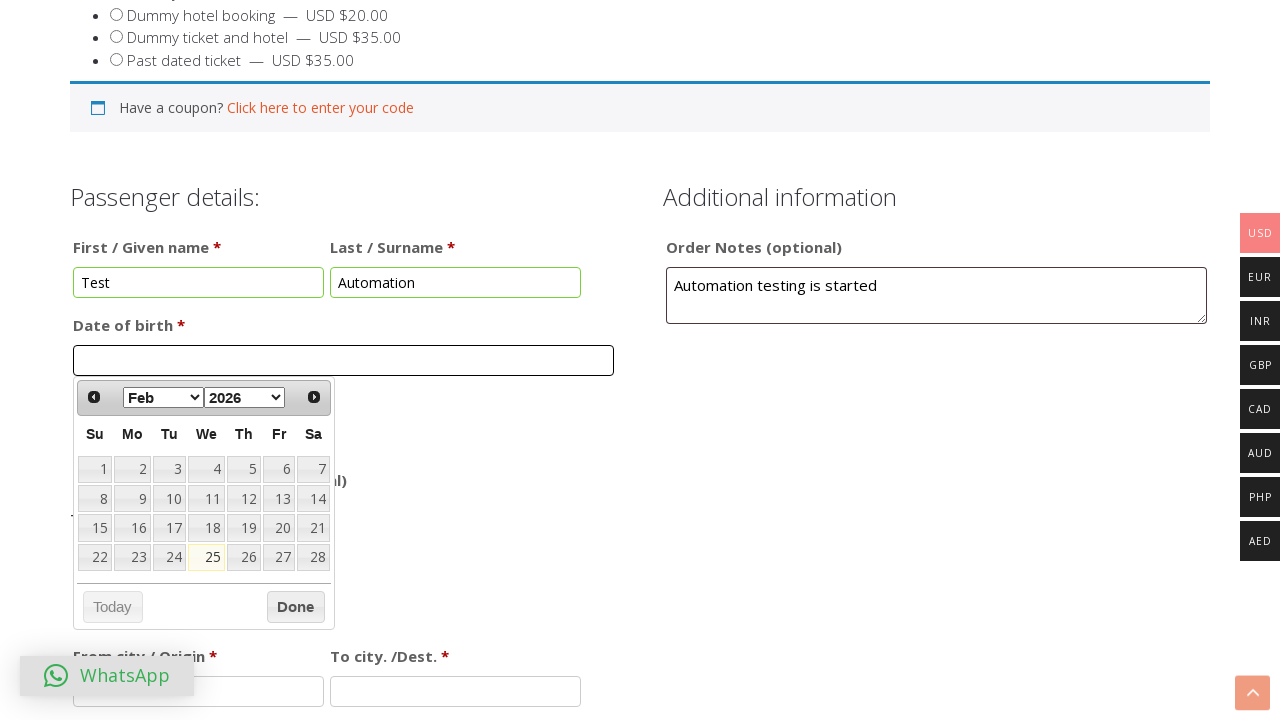

Selected December from month dropdown on select[aria-label='Select month']
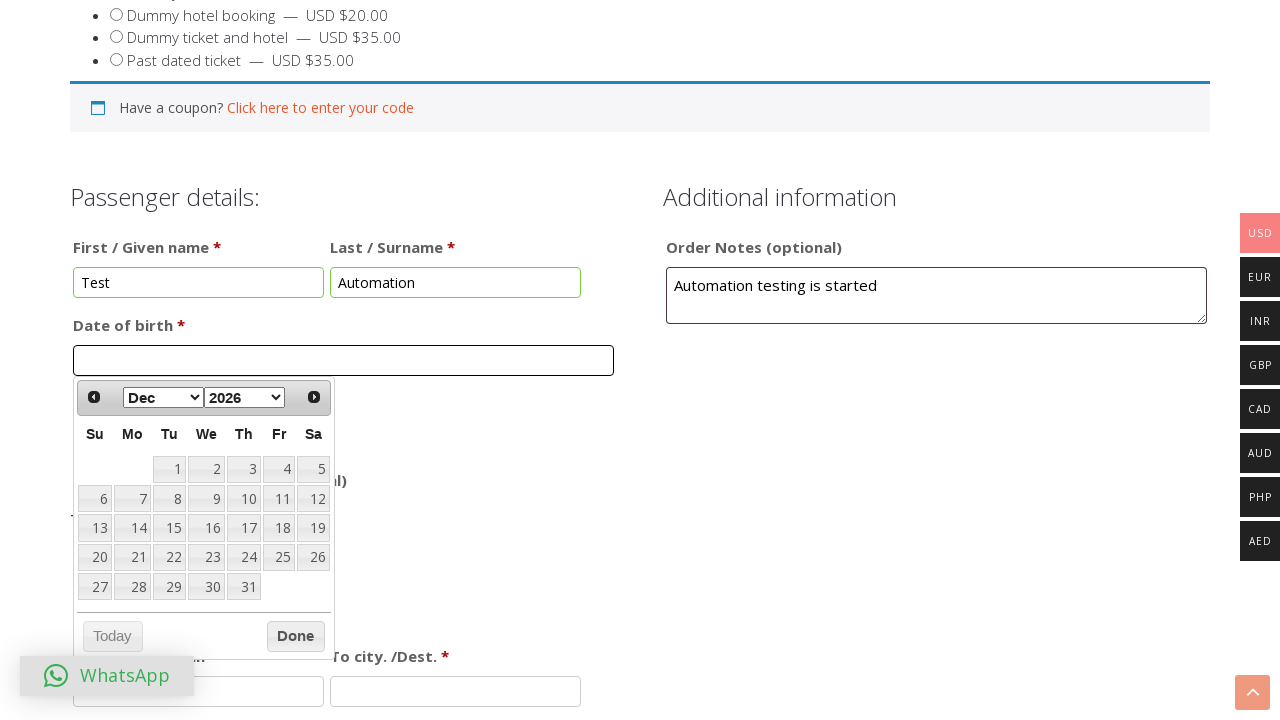

Selected 1996 from year dropdown on select[aria-label='Select year']
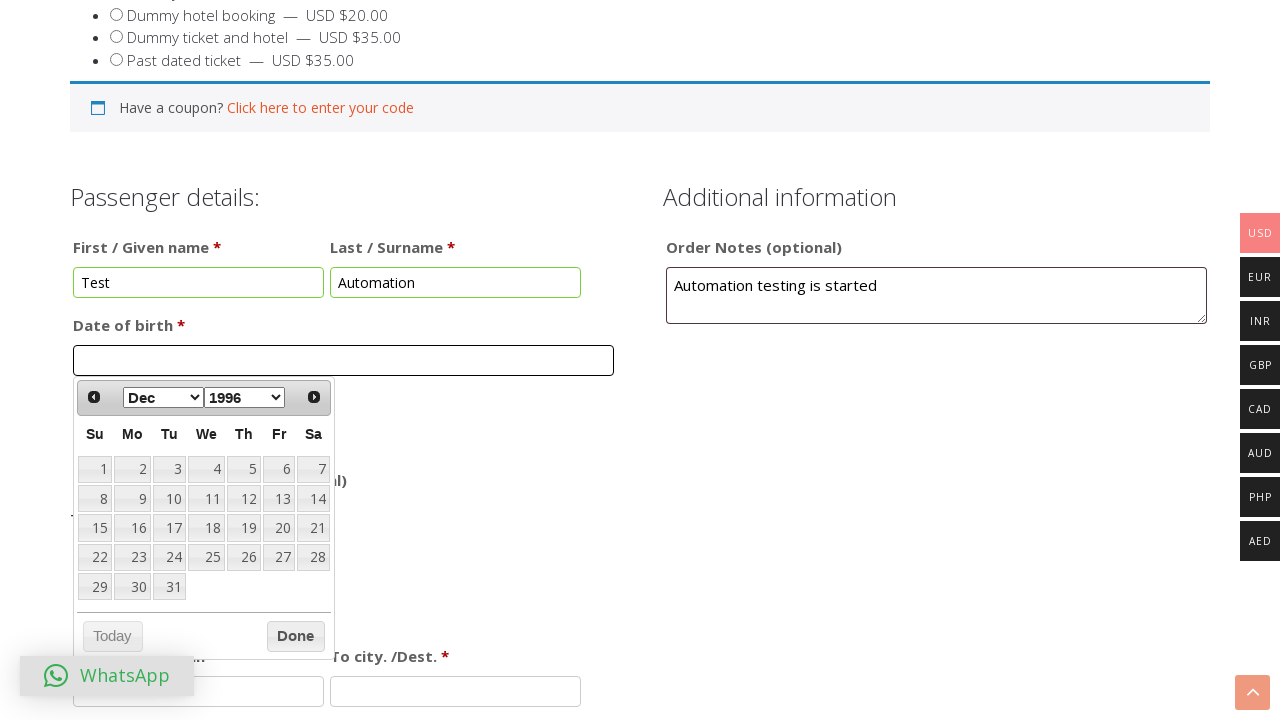

Selected date from calendar (row 4, column 6) at (279, 557) on xpath=//table[@class='ui-datepicker-calendar']//tr[4]//td[6]
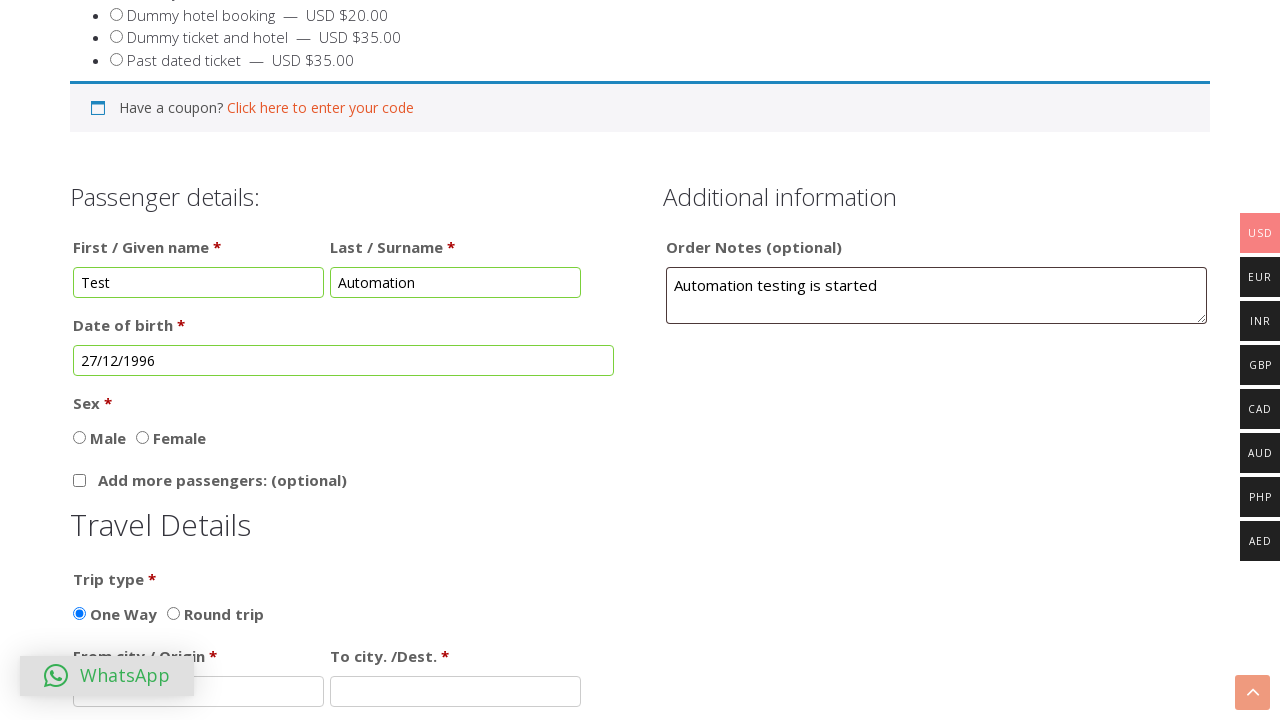

Selected male gender option at (80, 437) on #sex_1
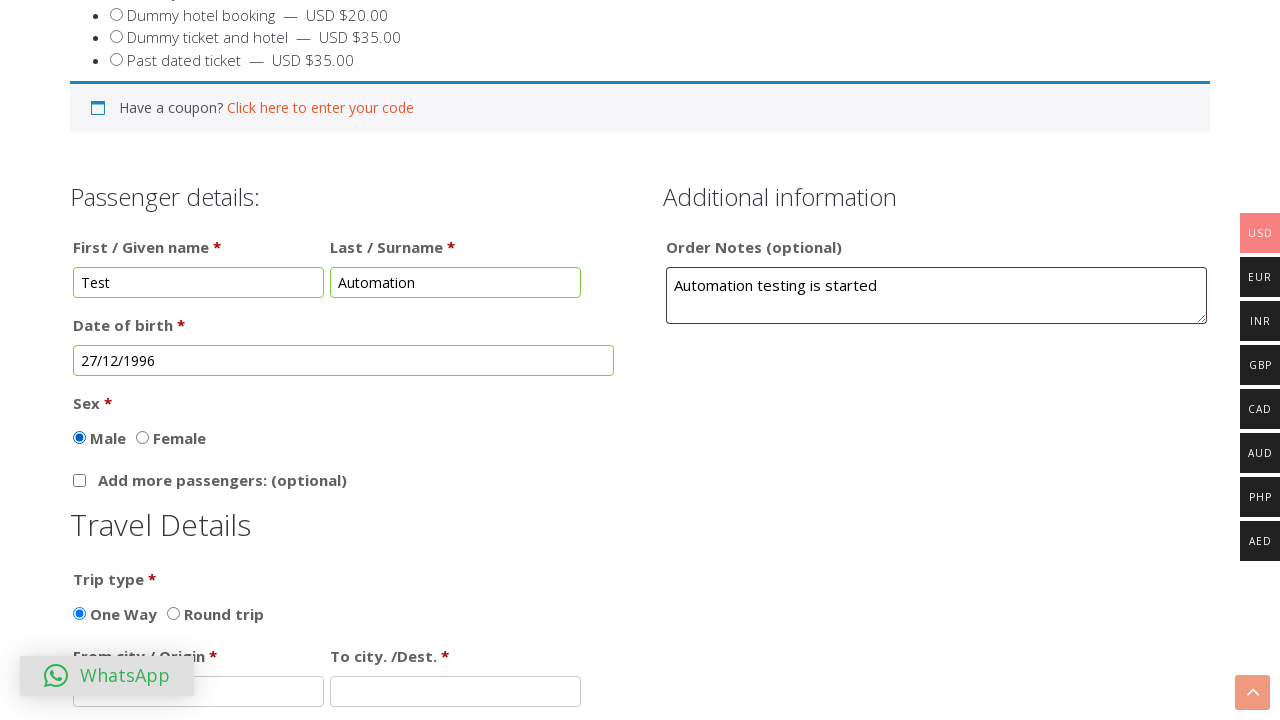

Clicked button to add more passengers at (80, 481) on input[name='addmorepax']
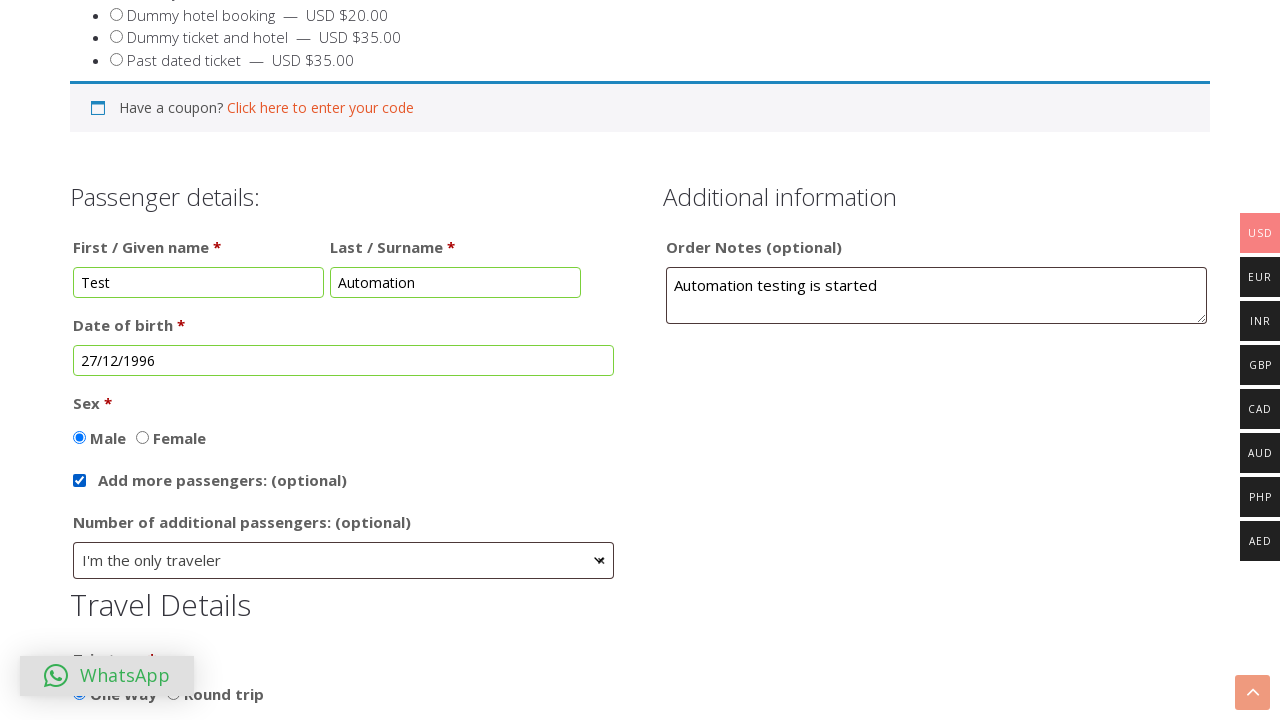

Opened passenger dropdown menu at (344, 560) on #select2-addpaxno-container
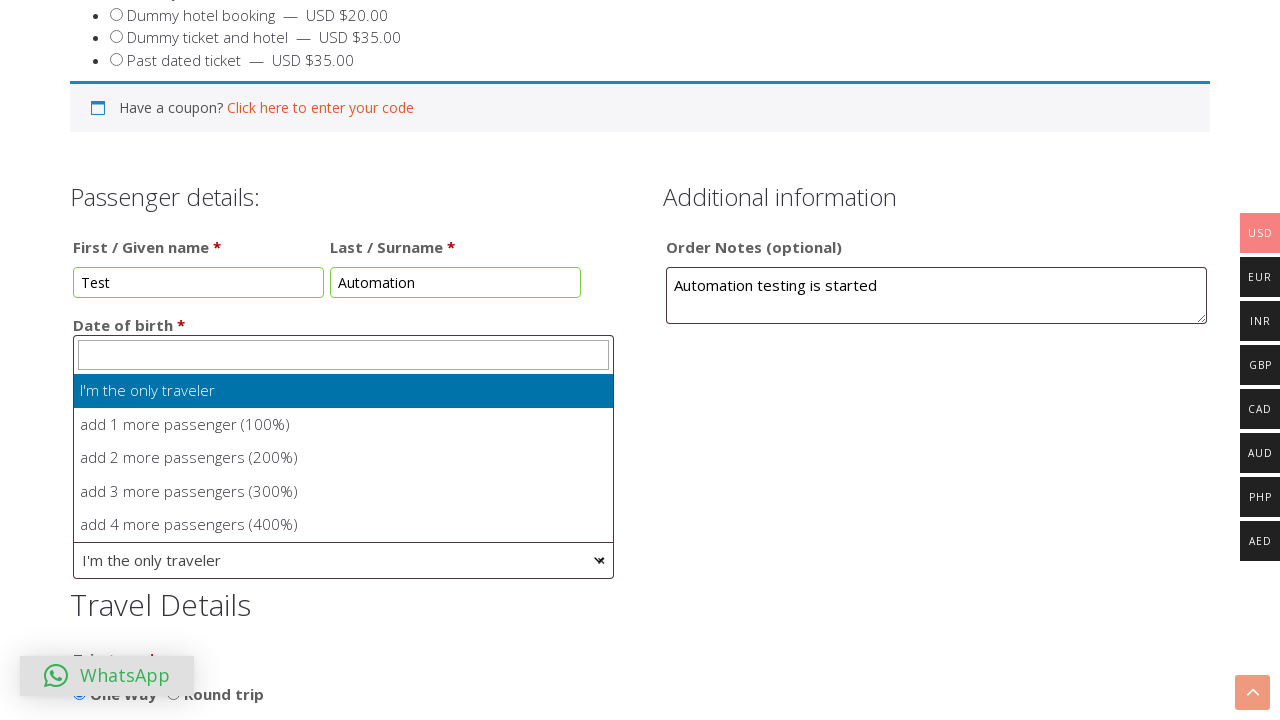

Selected option to add 1 more passenger at (344, 425) on xpath=//li[text()='add 1 more passenger (100%)']
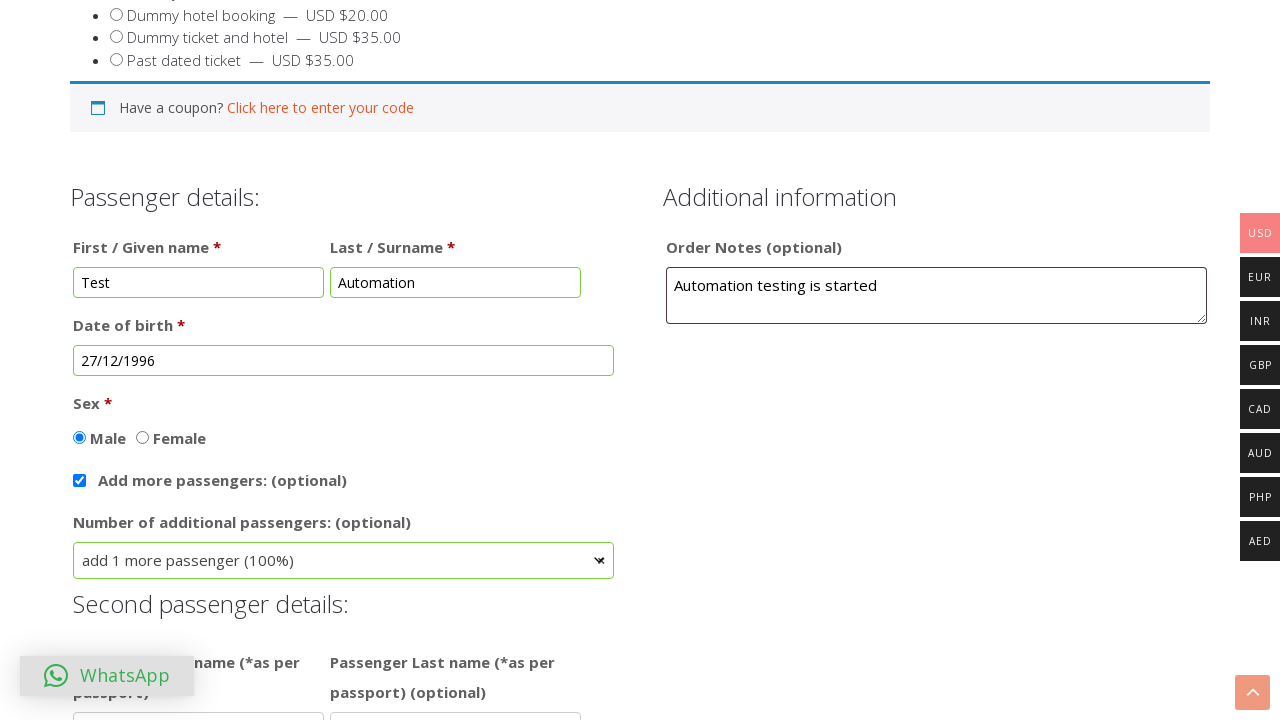

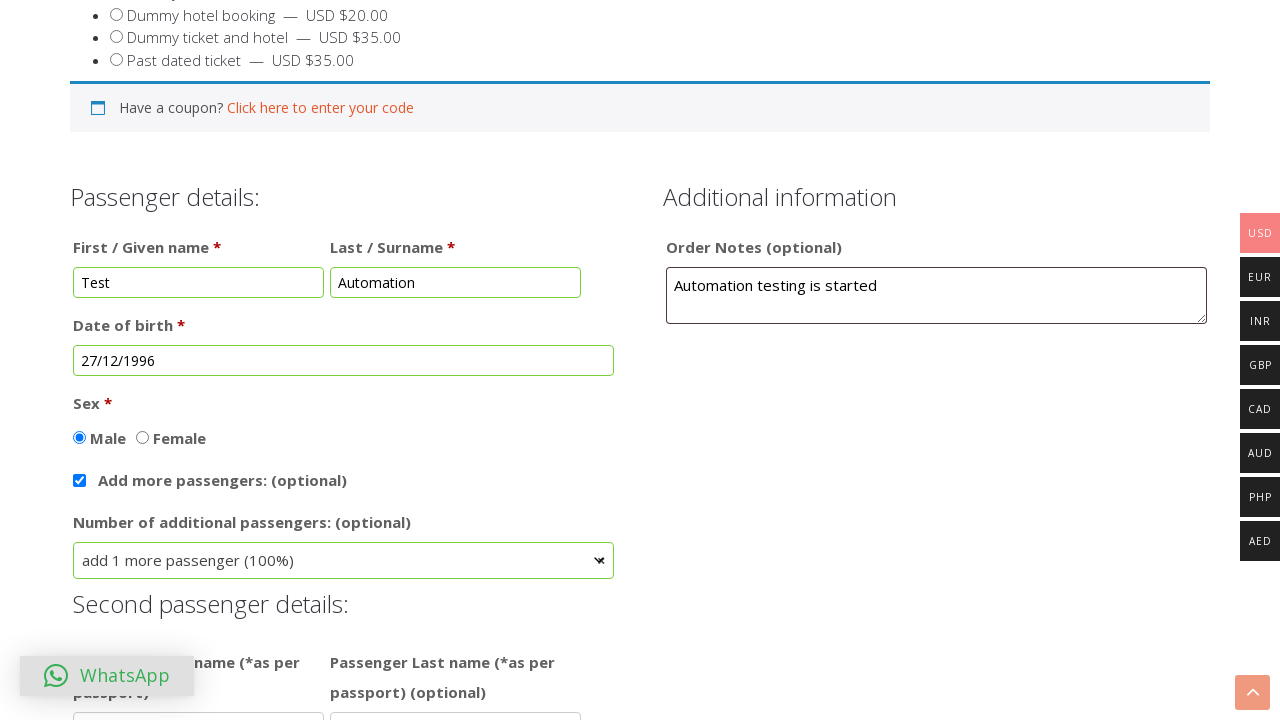